Tests delayed alert that appears after 5 seconds by clicking the timer button and handling the alert

Starting URL: https://demoqa.com/alerts

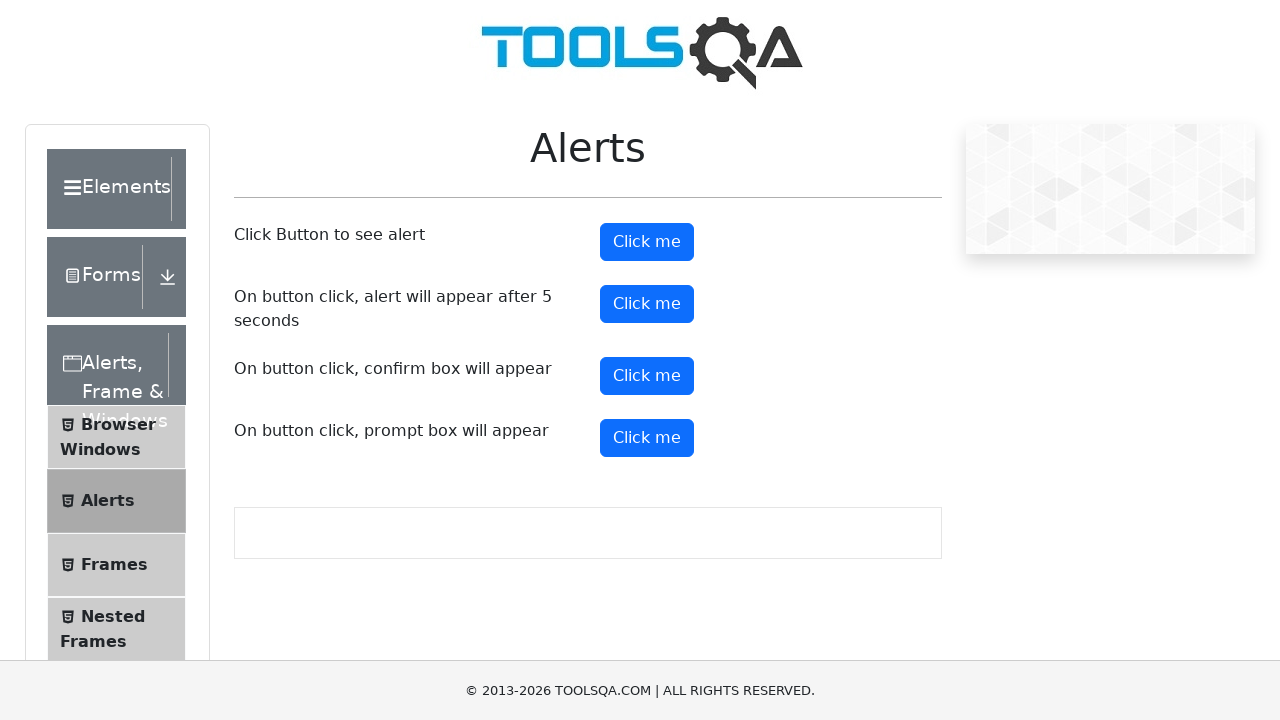

Set up dialog handler to automatically accept alerts
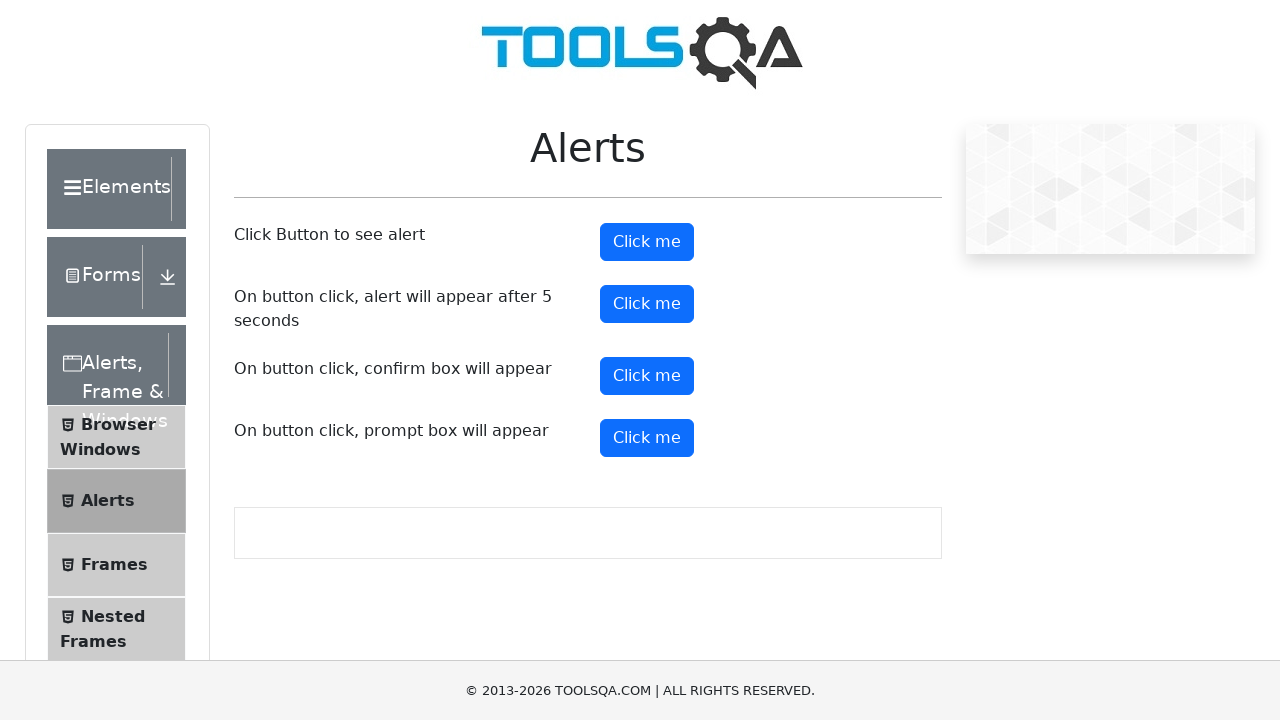

Clicked the timer alert button to trigger 5-second delayed alert at (647, 304) on #timerAlertButton
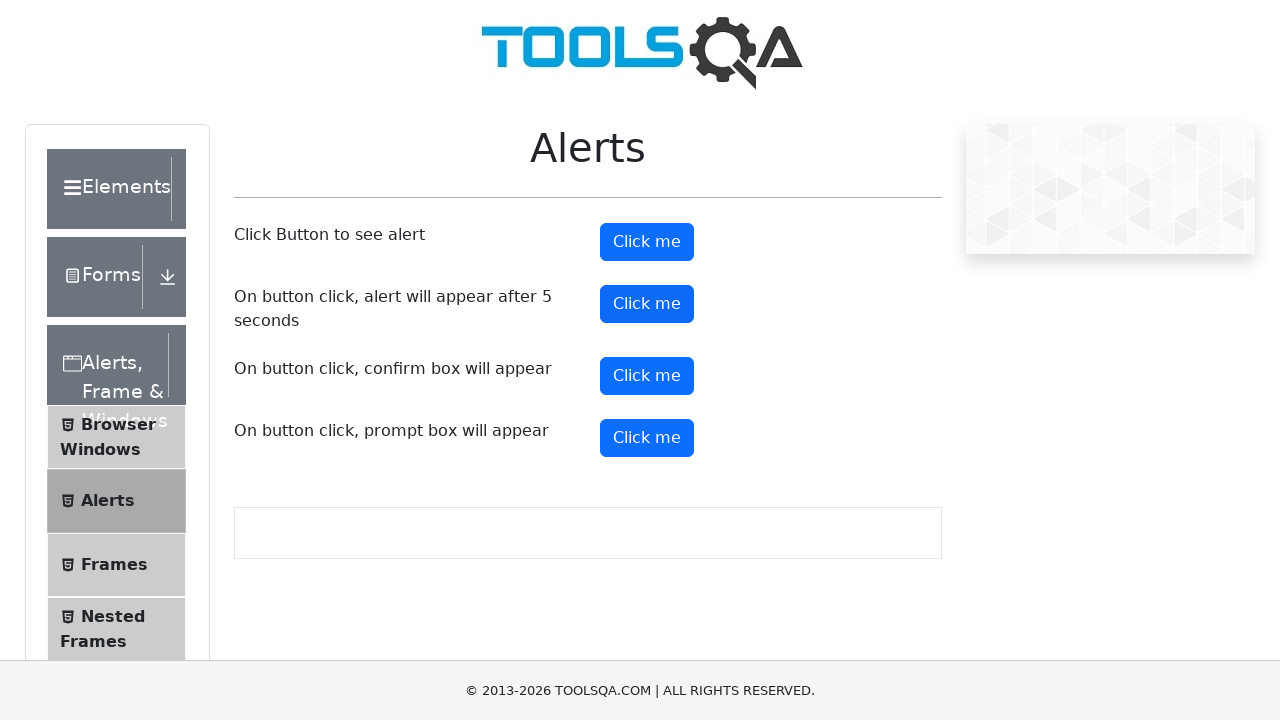

Waited 6 seconds for delayed alert to appear and be automatically accepted
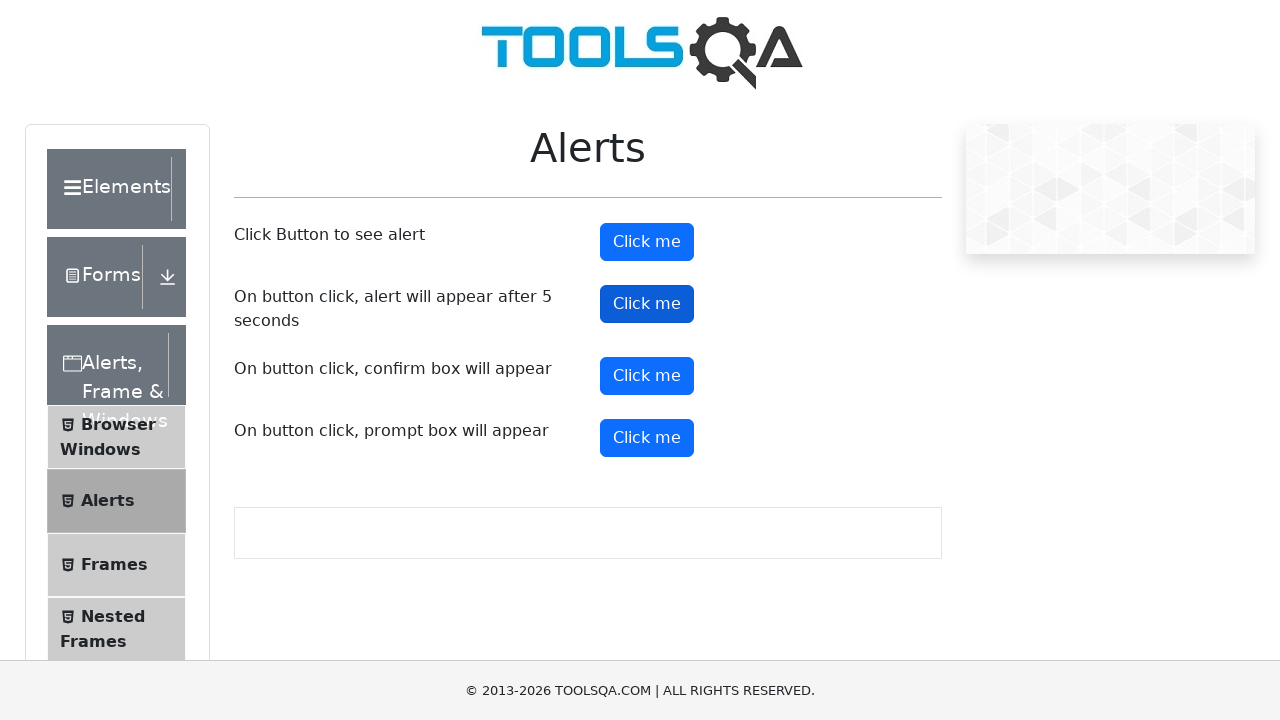

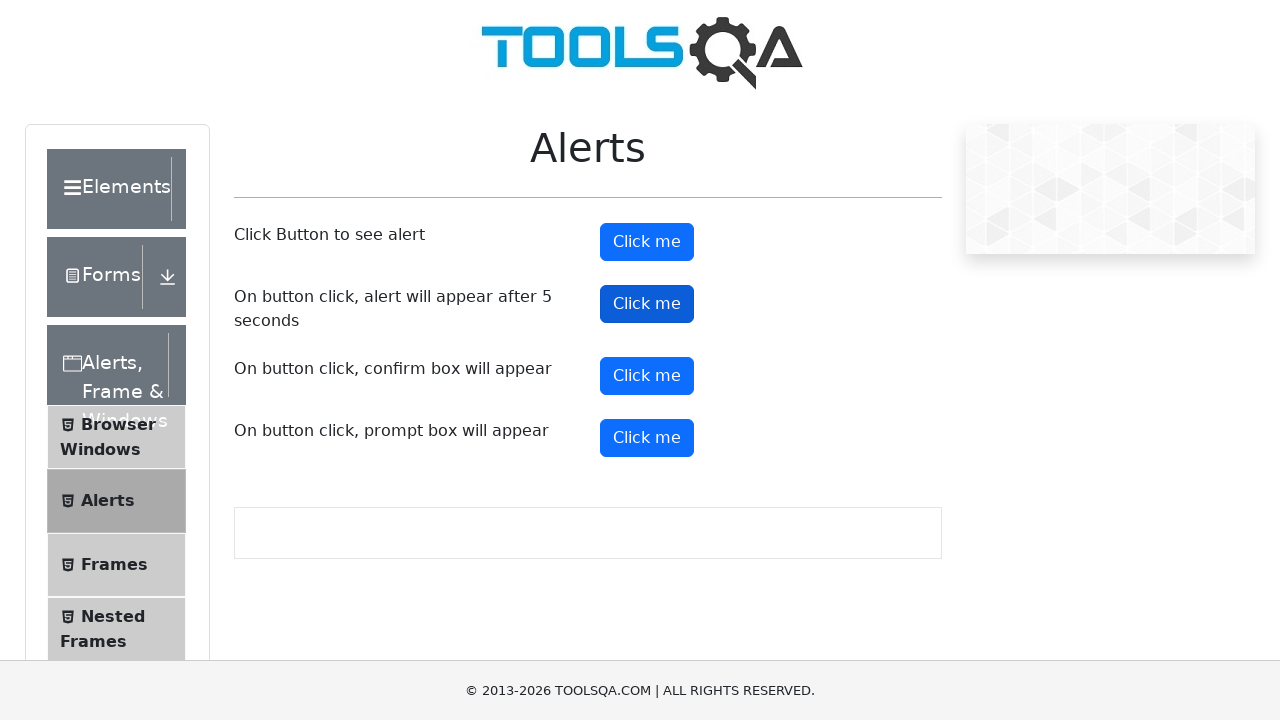